Tests that clicking the Due column header sorts the table data in ascending order by verifying the values are sorted correctly

Starting URL: http://the-internet.herokuapp.com/tables

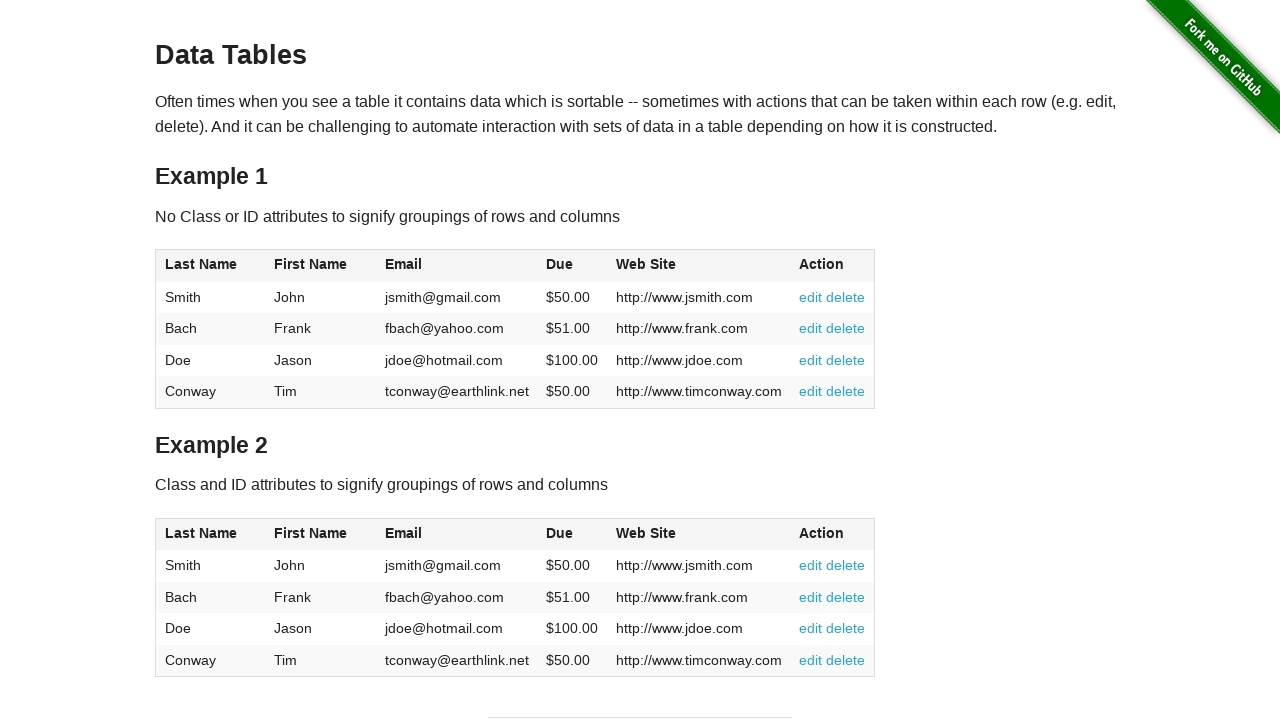

Clicked Due column header to sort in ascending order at (572, 266) on #table1 thead tr th:nth-of-type(4)
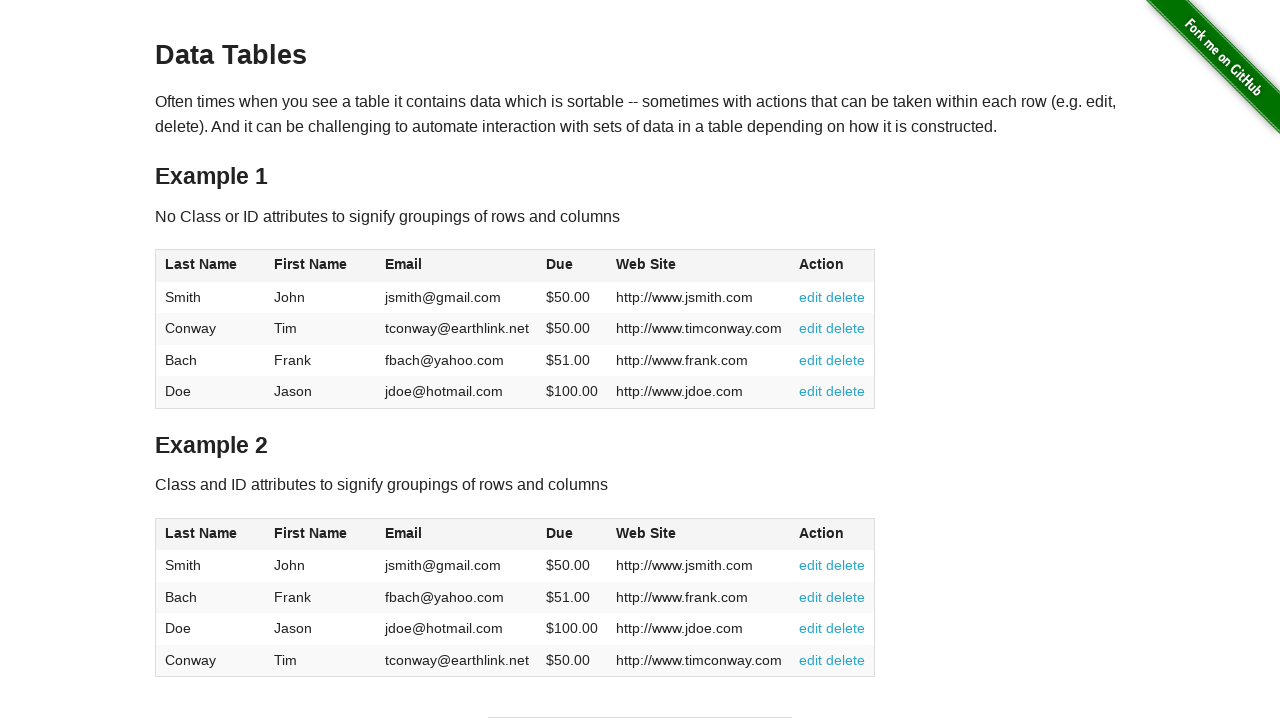

Due column values loaded and verified
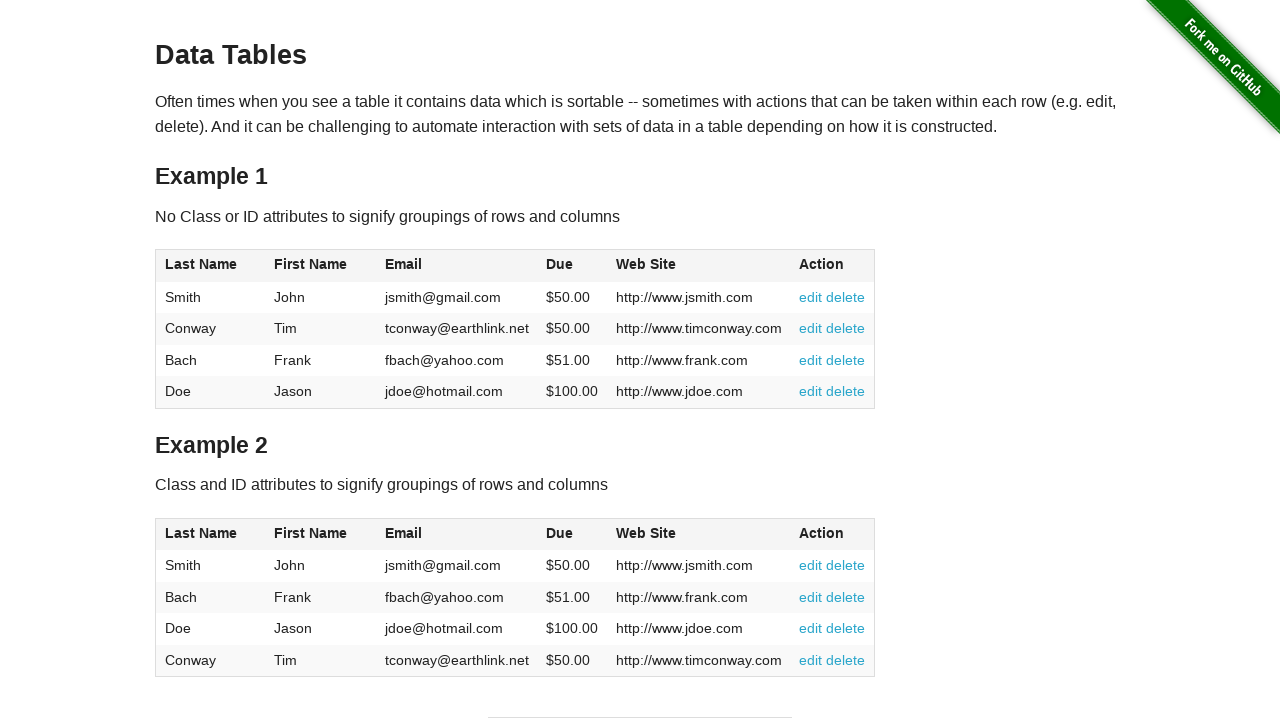

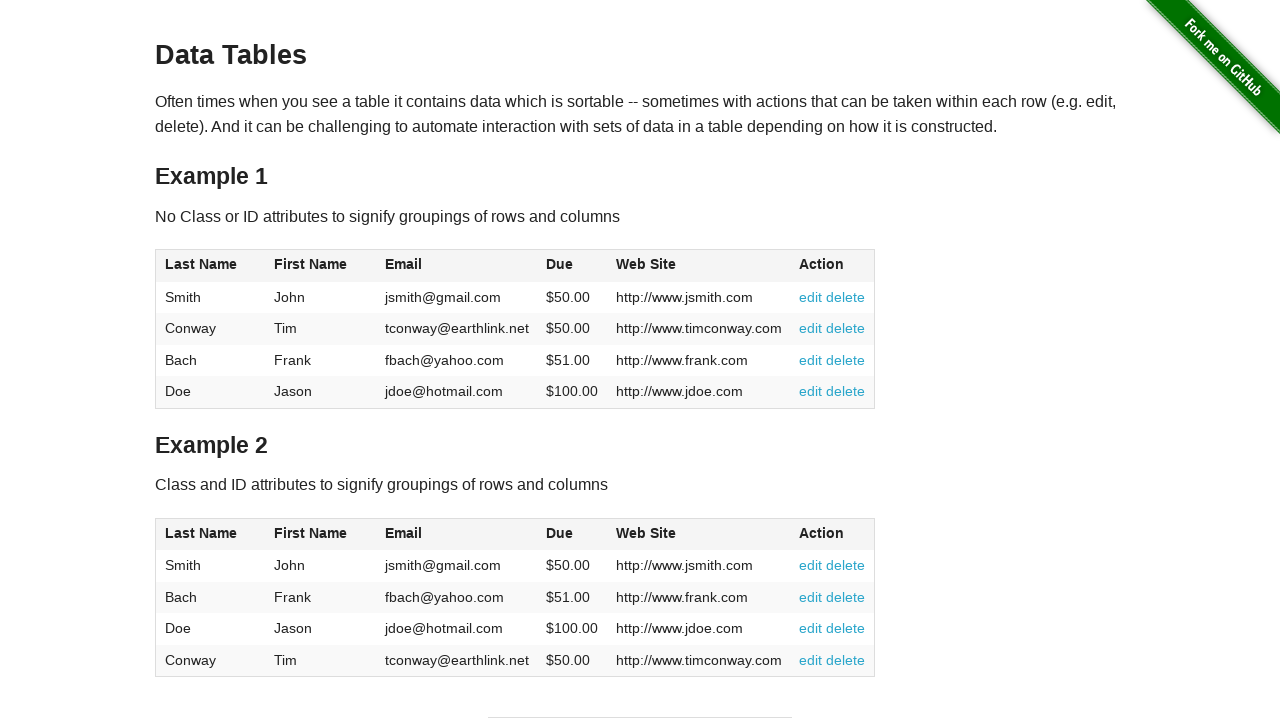